Tests radio button functionality by iterating through all radio buttons on a practice automation page and clicking each one sequentially

Starting URL: https://rahulshettyacademy.com/AutomationPractice/

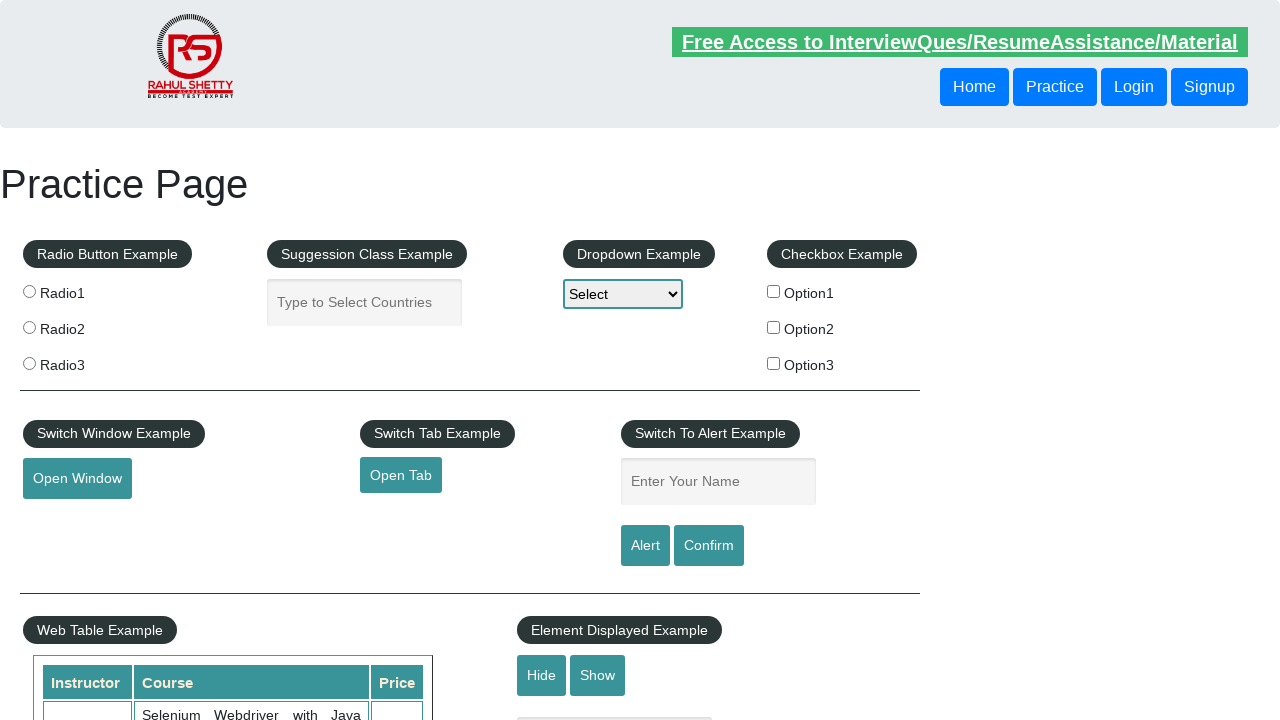

Located all radio buttons with name 'radioButton'
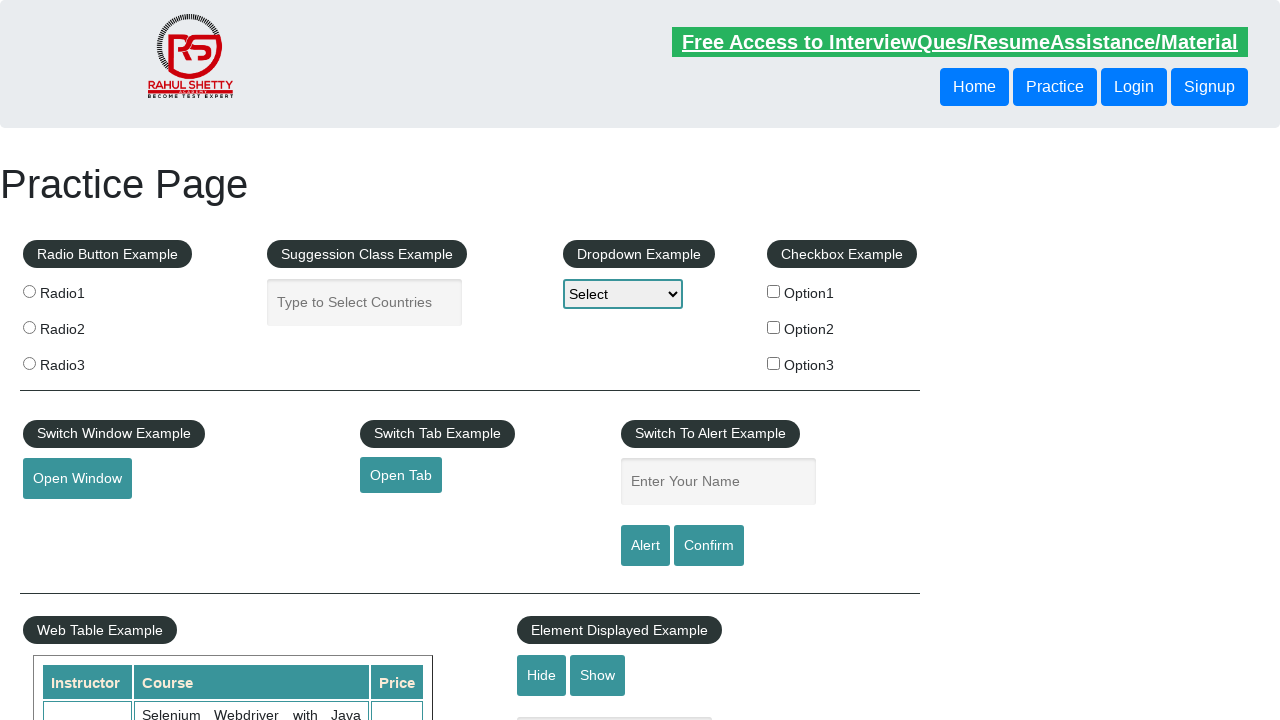

Found 3 radio buttons on the page
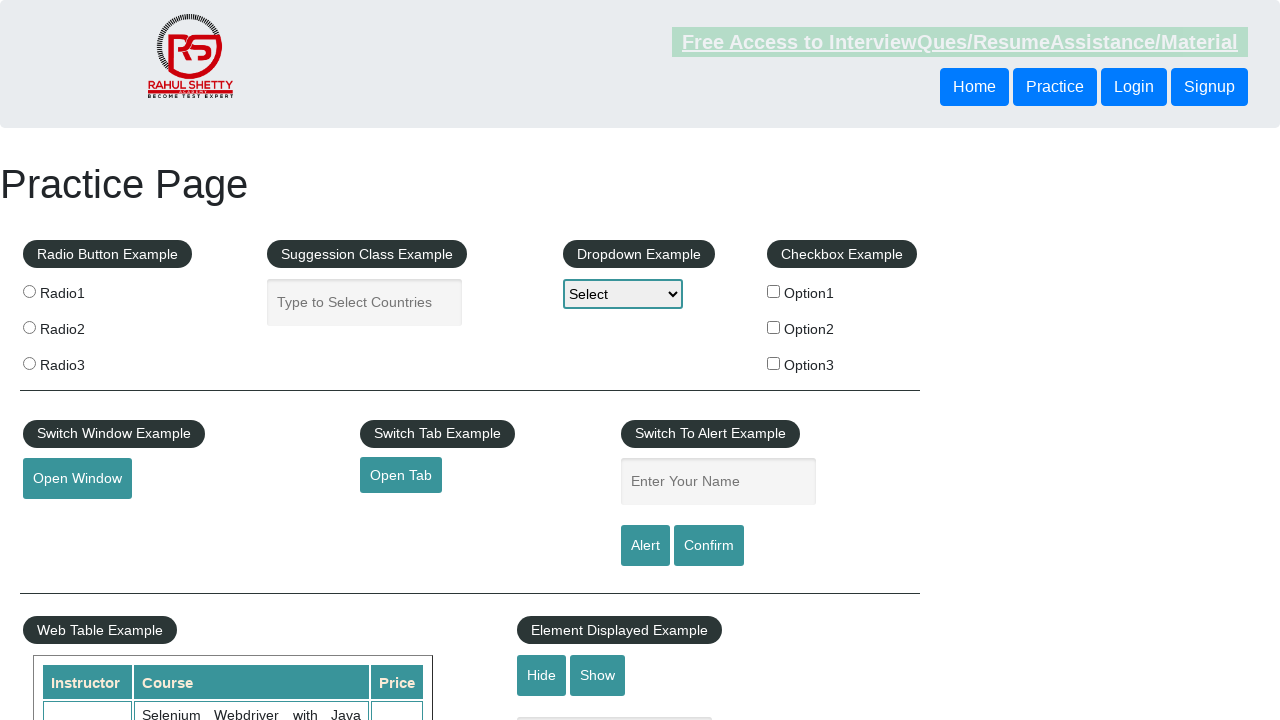

Clicked radio button 1 of 3 at (29, 291) on input[name='radioButton'] >> nth=0
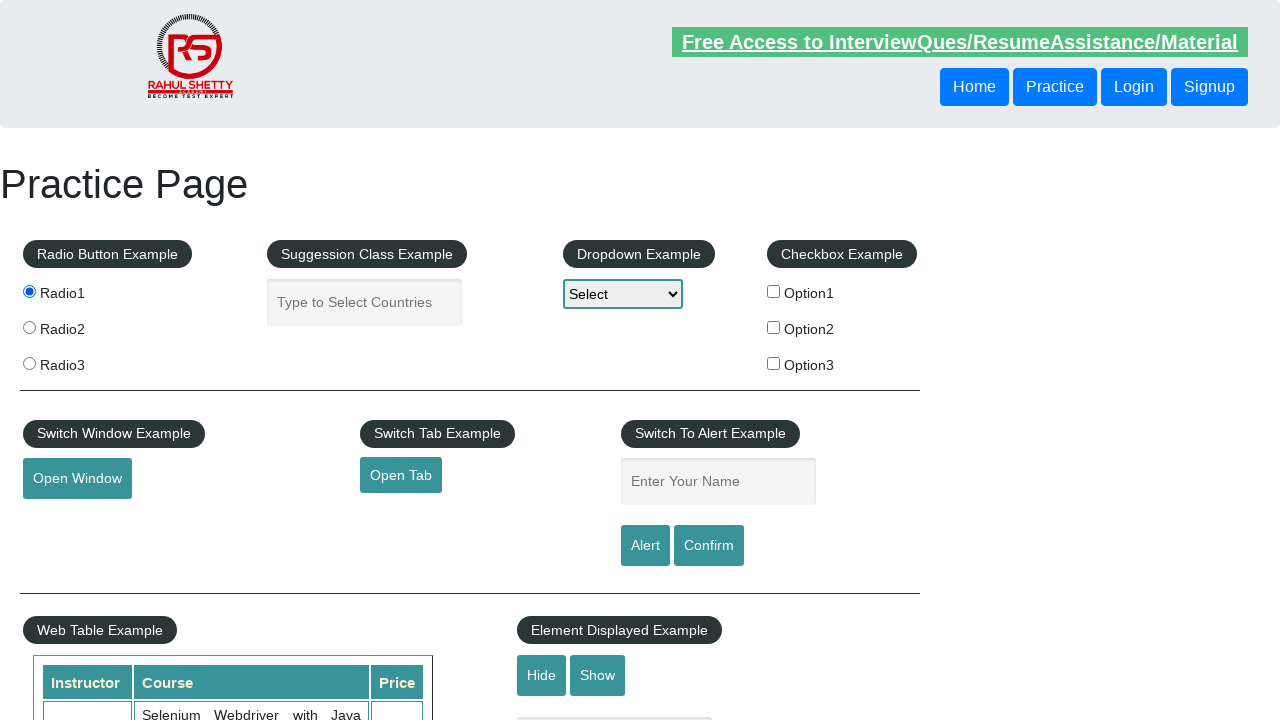

Waited 1 second after clicking radio button 1
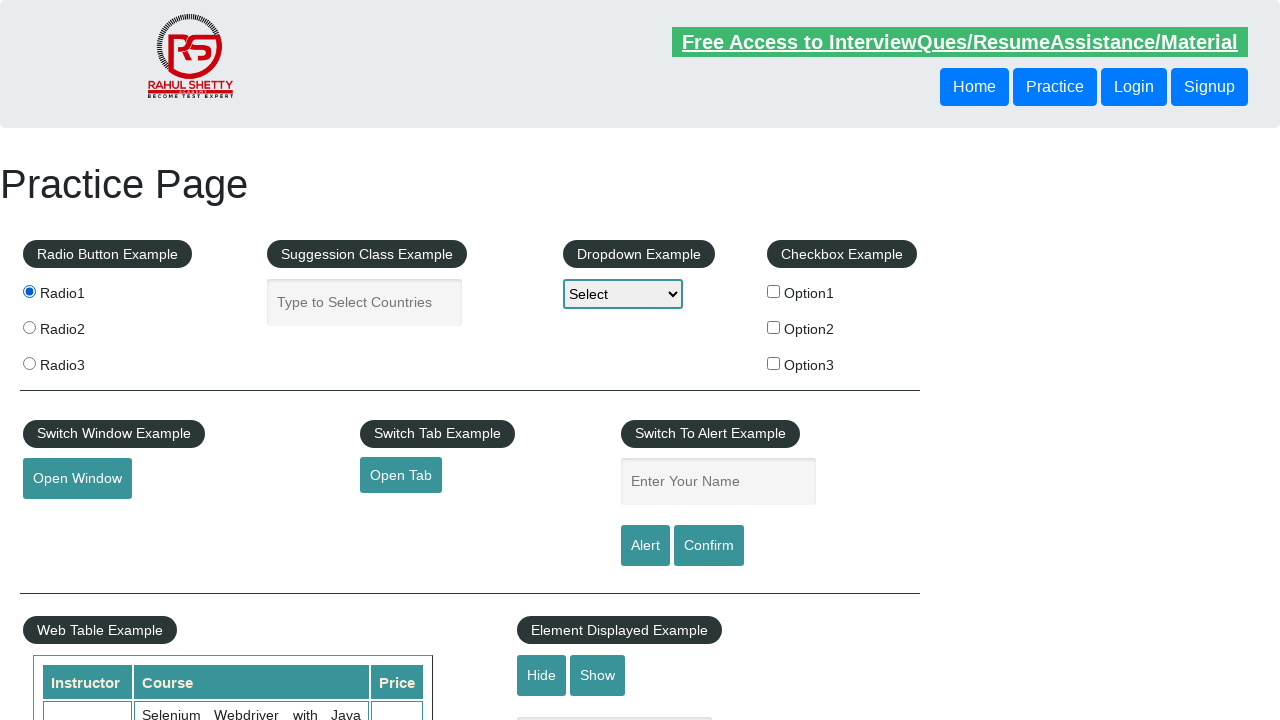

Clicked radio button 2 of 3 at (29, 327) on input[name='radioButton'] >> nth=1
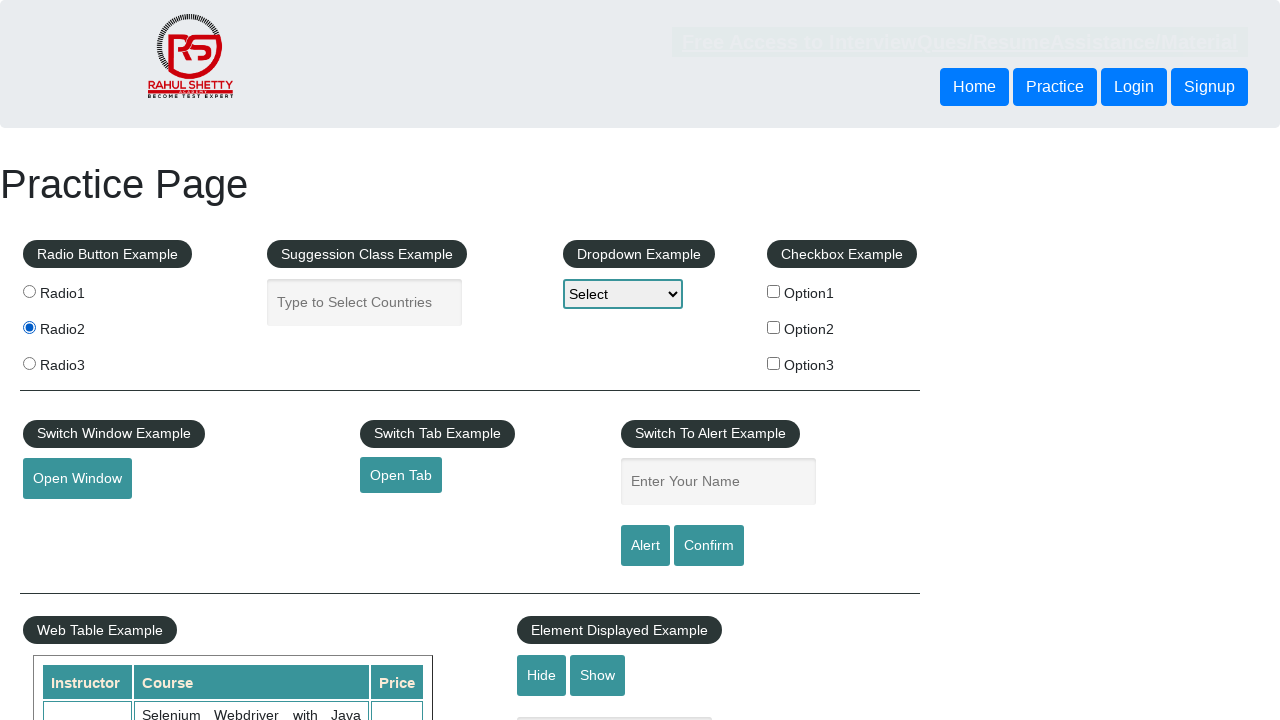

Waited 1 second after clicking radio button 2
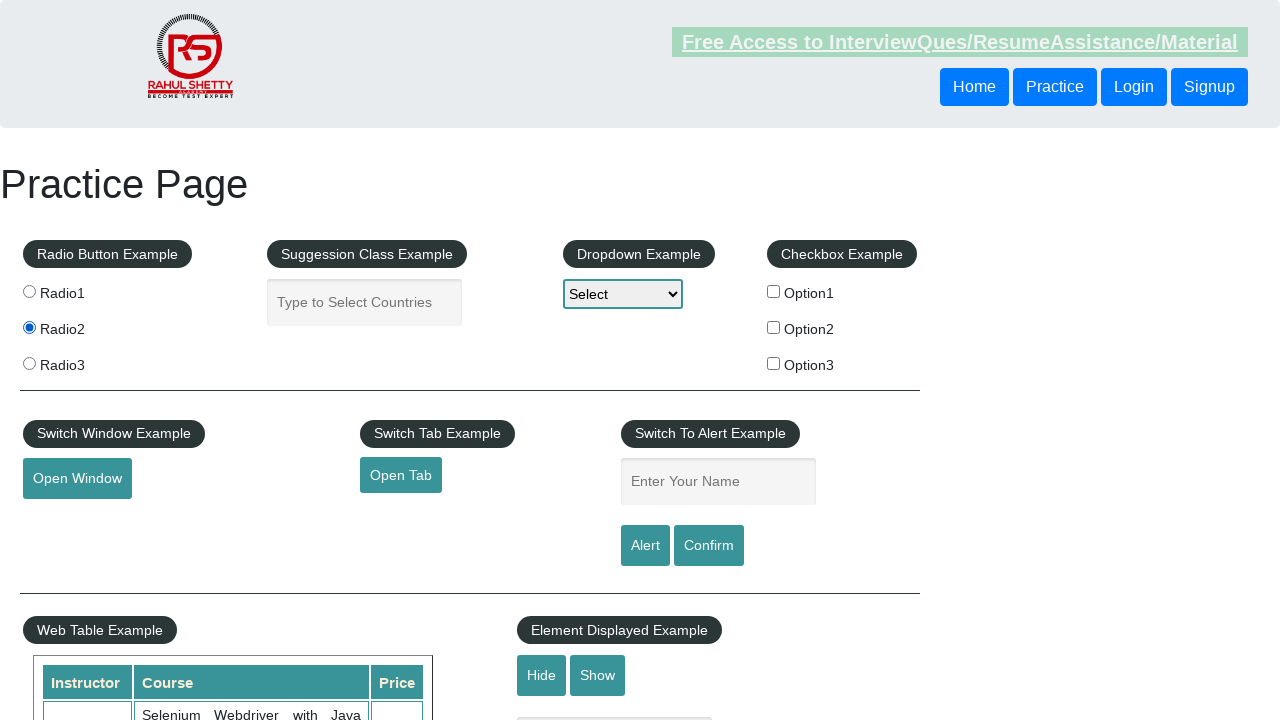

Clicked radio button 3 of 3 at (29, 363) on input[name='radioButton'] >> nth=2
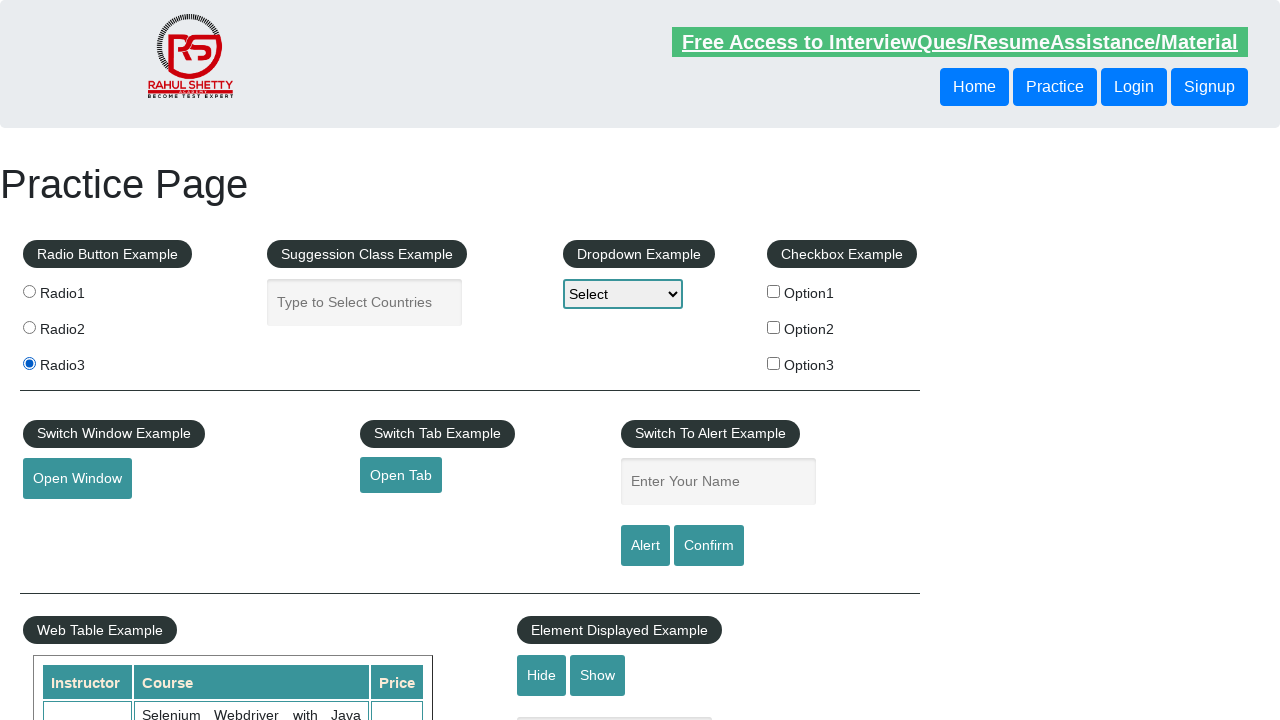

Waited 1 second after clicking radio button 3
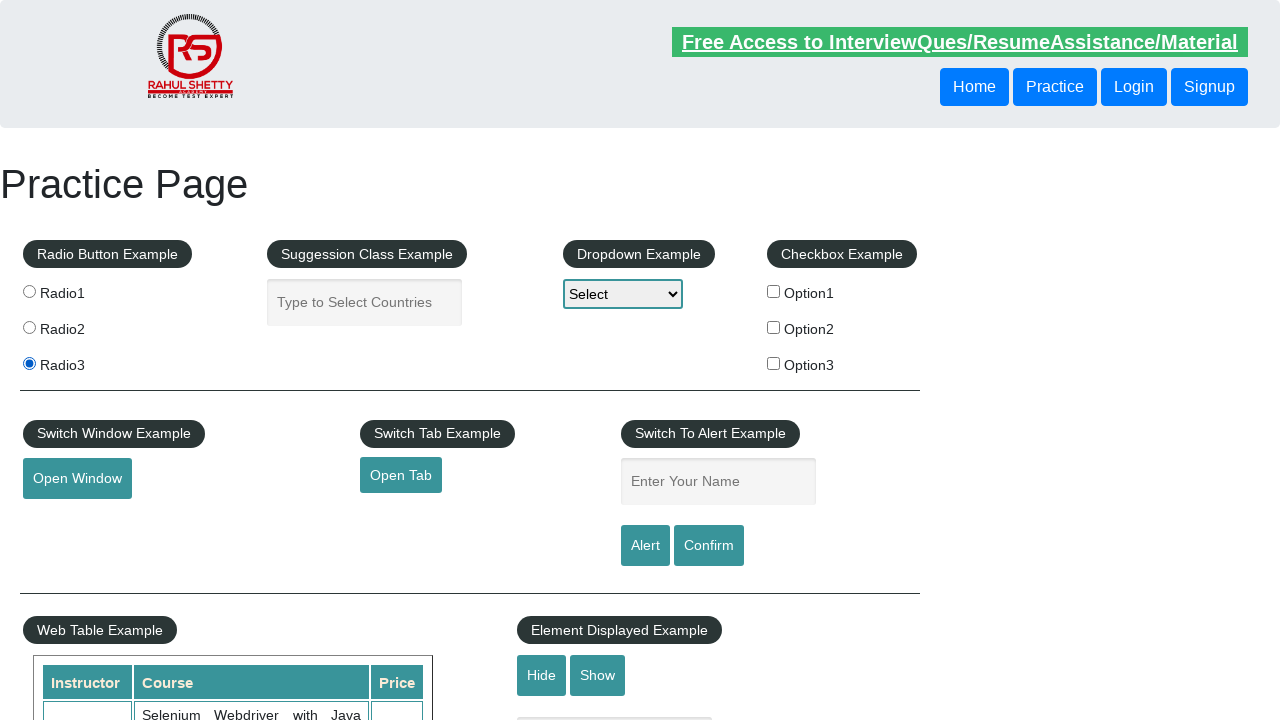

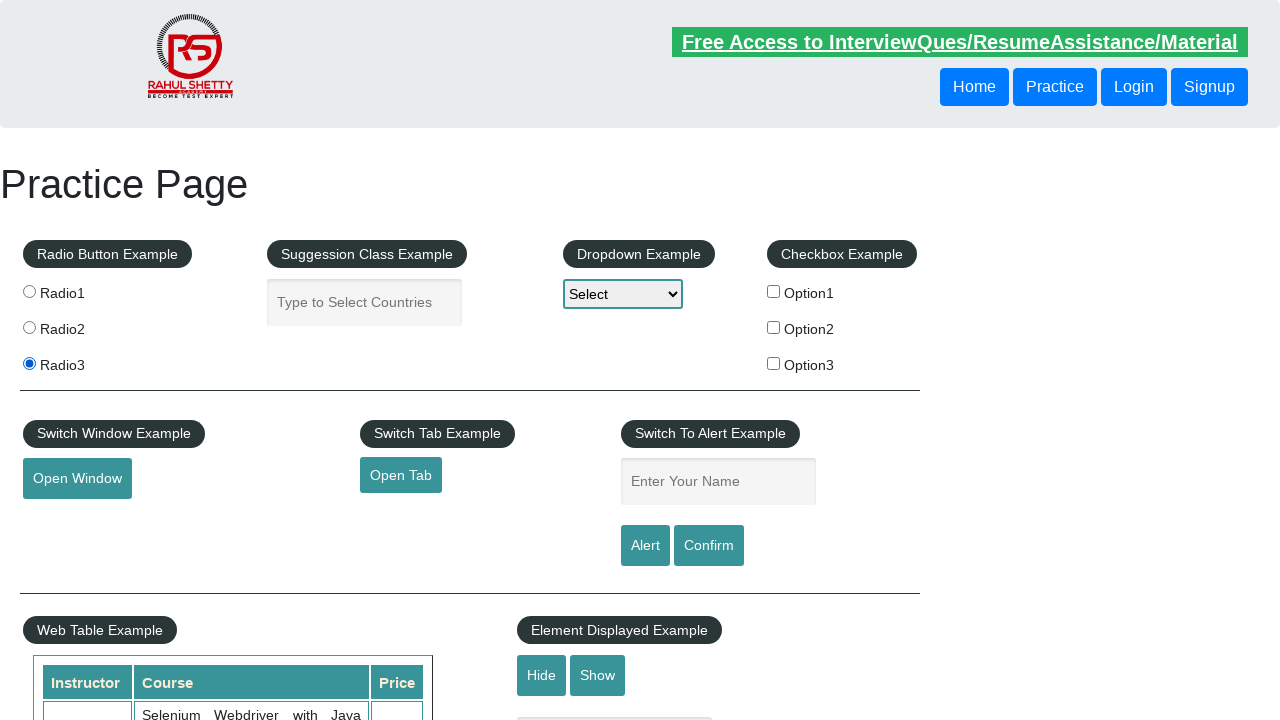